Tests that edits are saved when the input loses focus (blur event)

Starting URL: https://demo.playwright.dev/todomvc

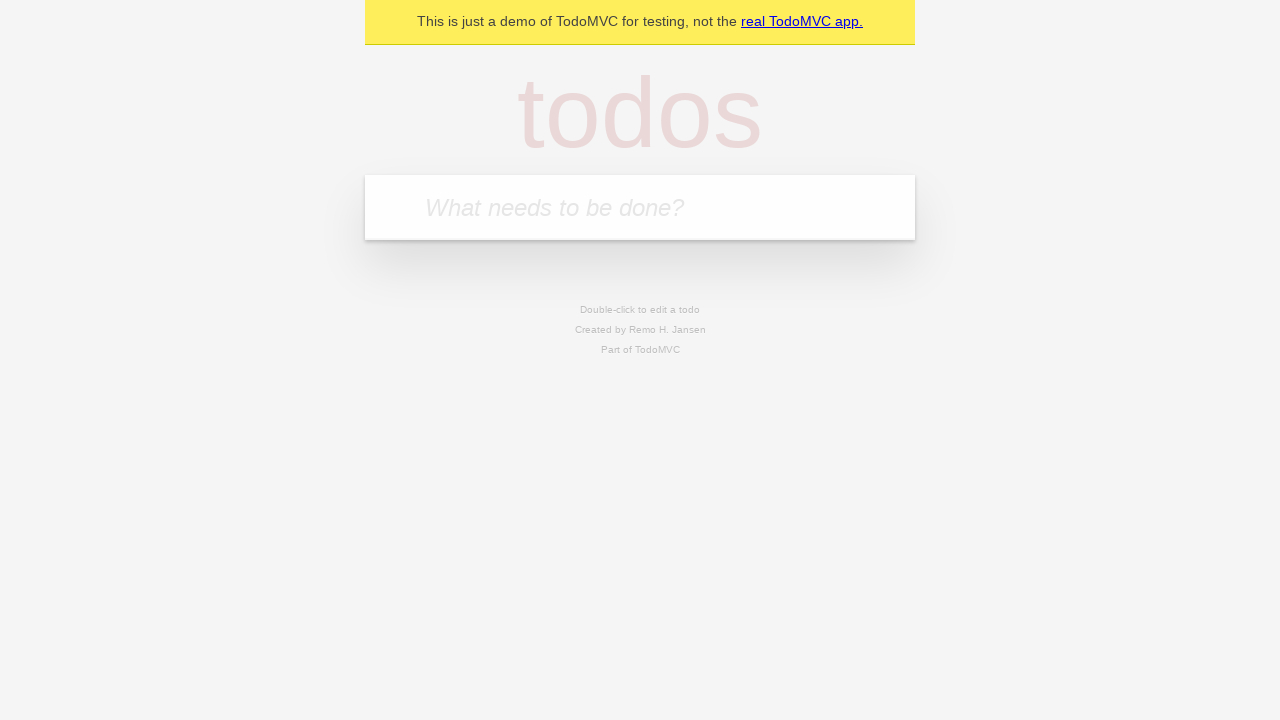

Filled new todo input with 'buy some cheese' on internal:attr=[placeholder="What needs to be done?"i]
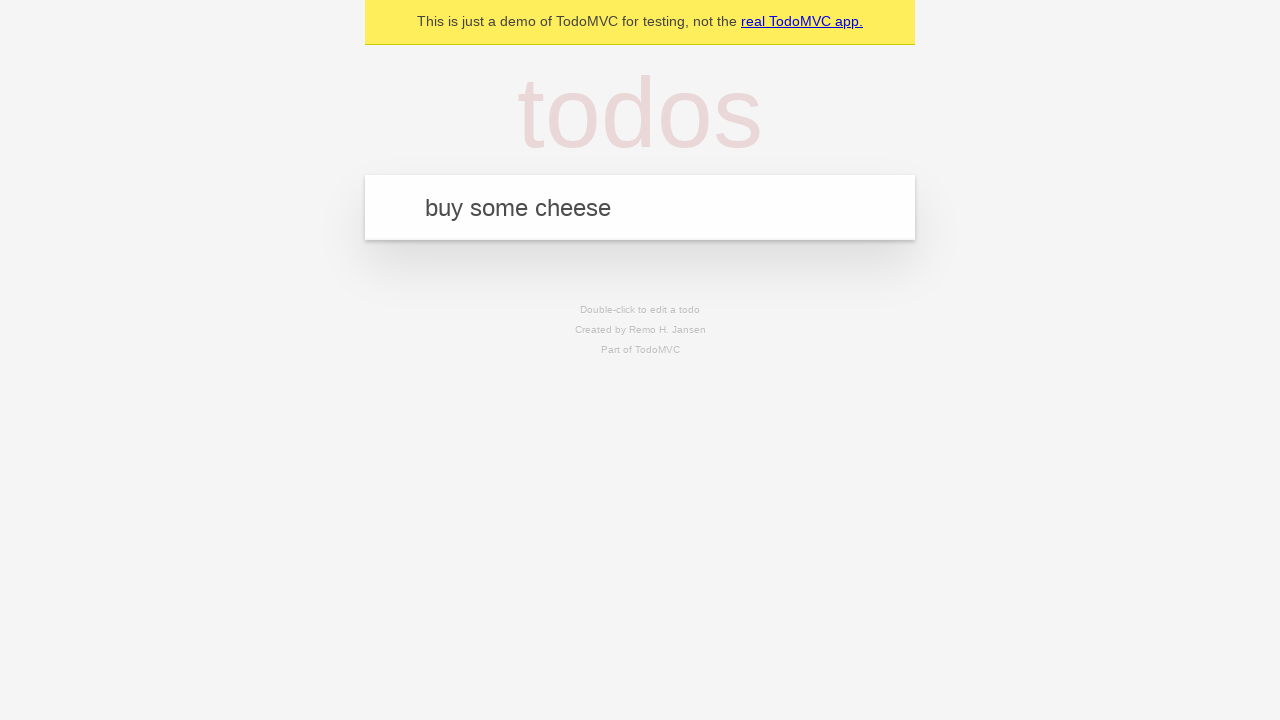

Pressed Enter to create first todo on internal:attr=[placeholder="What needs to be done?"i]
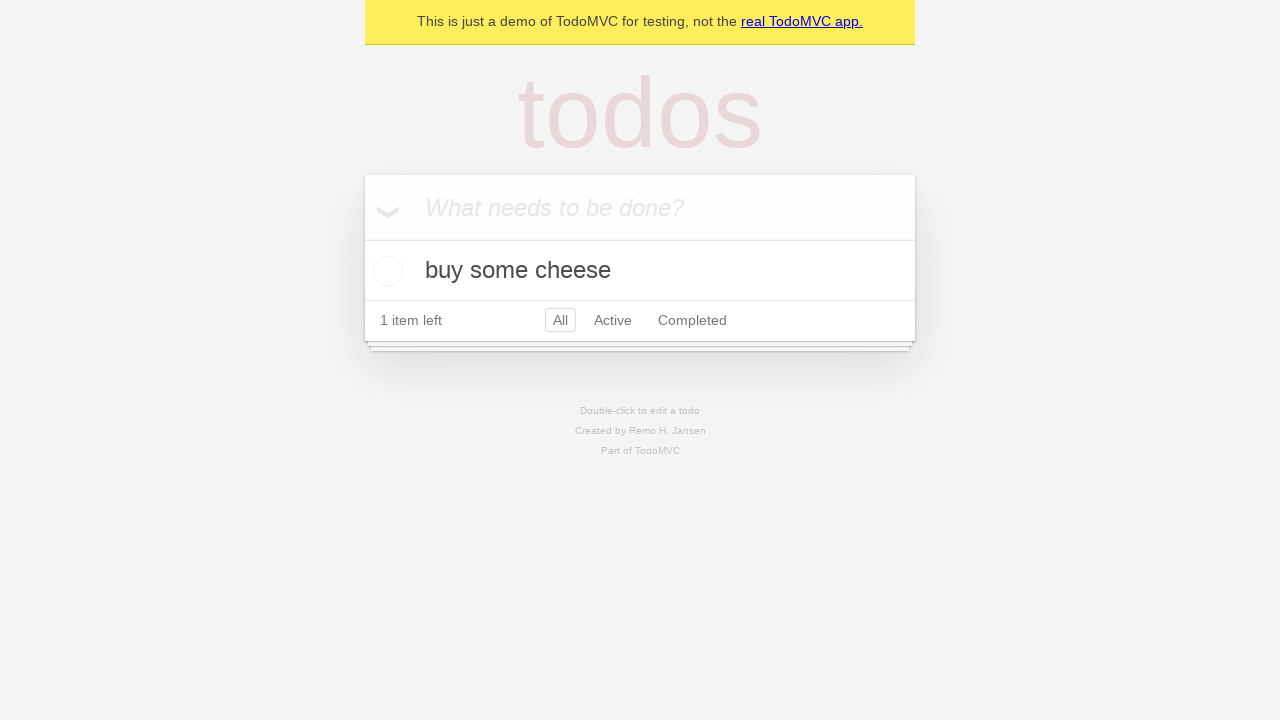

Filled new todo input with 'feed the cat' on internal:attr=[placeholder="What needs to be done?"i]
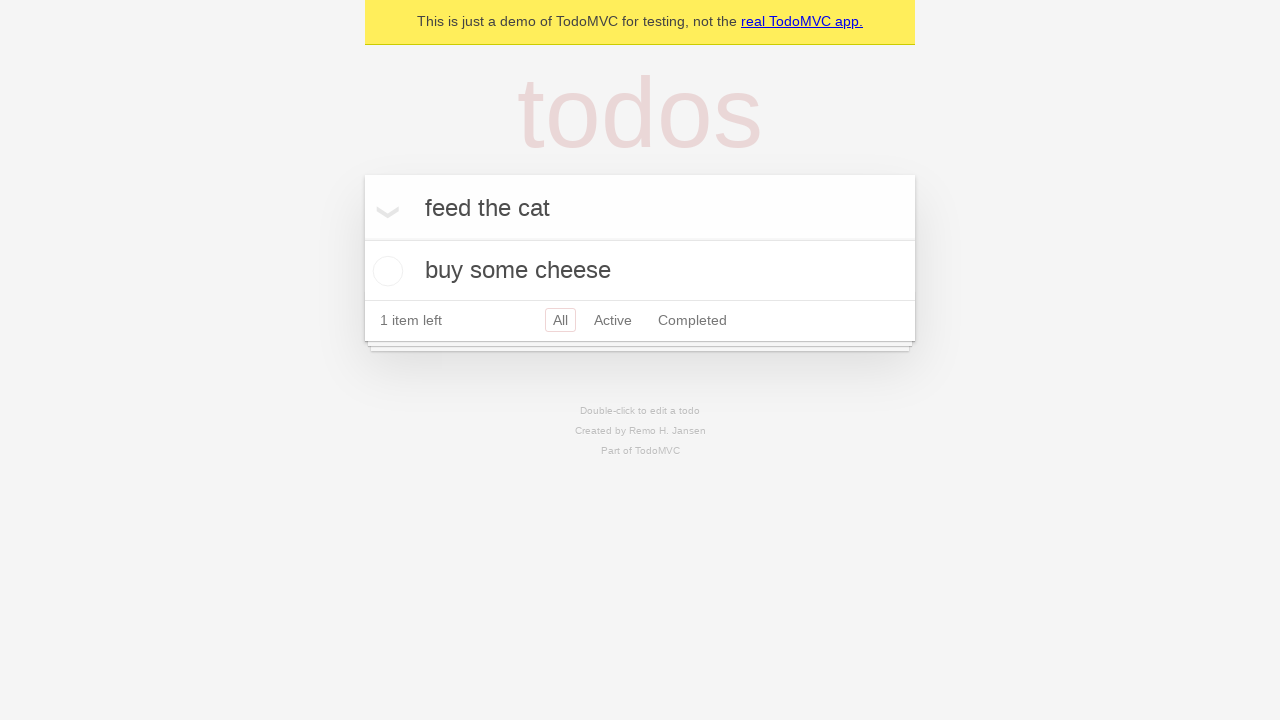

Pressed Enter to create second todo on internal:attr=[placeholder="What needs to be done?"i]
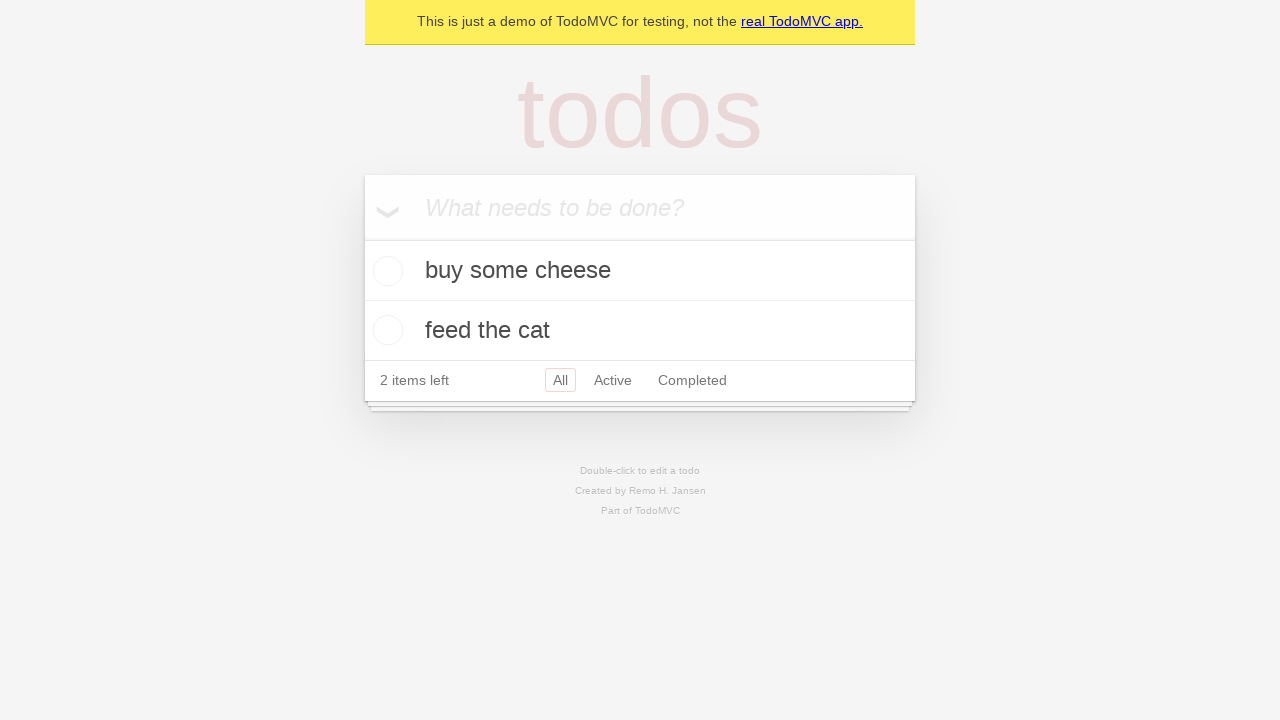

Filled new todo input with 'book a doctors appointment' on internal:attr=[placeholder="What needs to be done?"i]
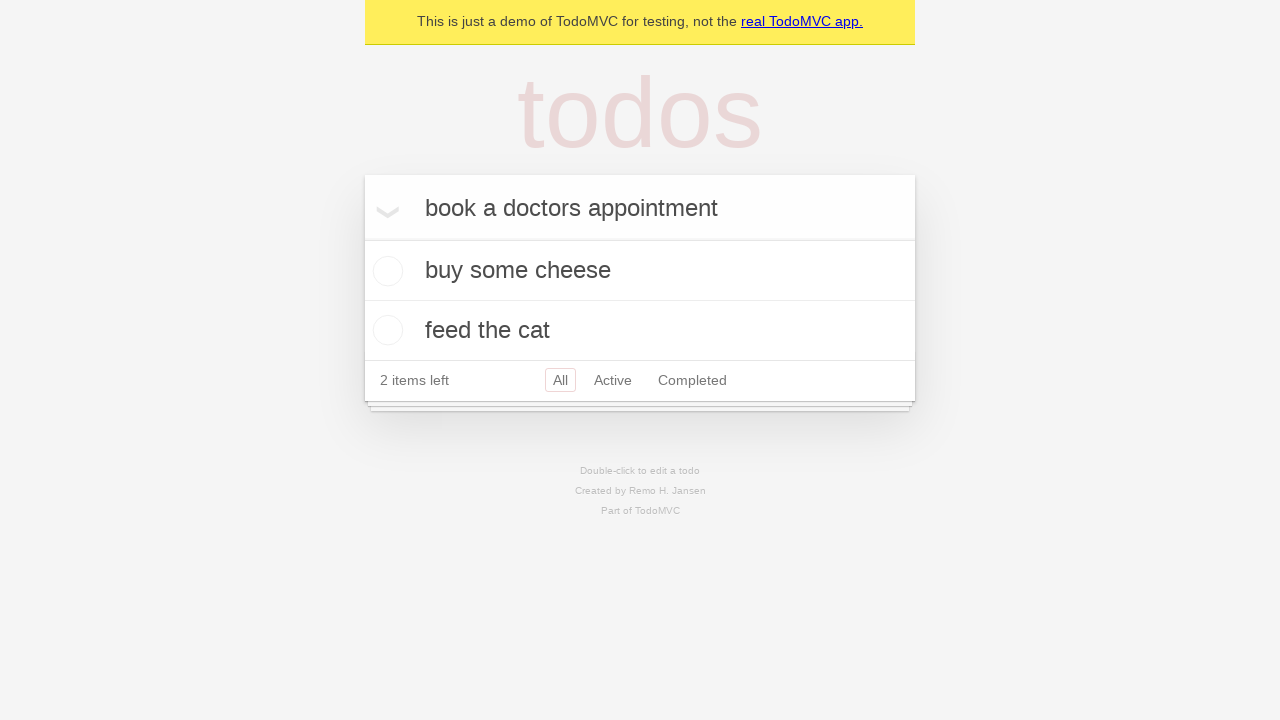

Pressed Enter to create third todo on internal:attr=[placeholder="What needs to be done?"i]
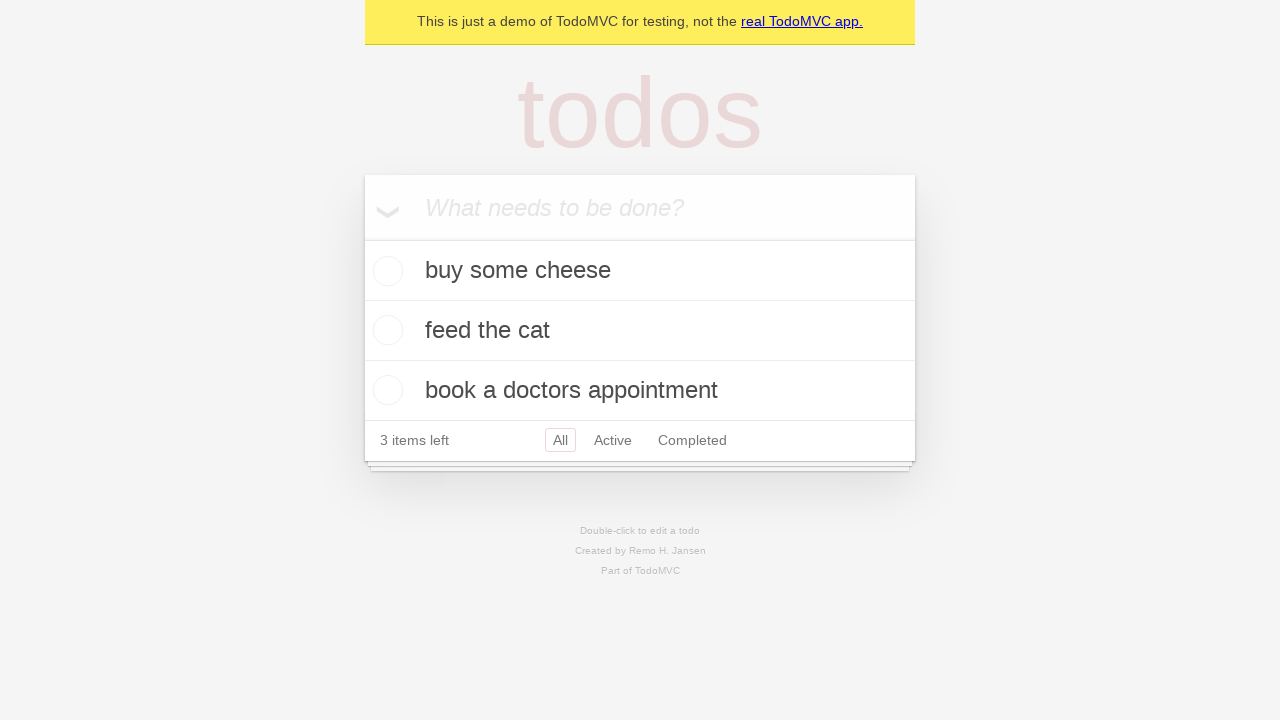

Double-clicked second todo item to enter edit mode at (640, 331) on internal:testid=[data-testid="todo-item"s] >> nth=1
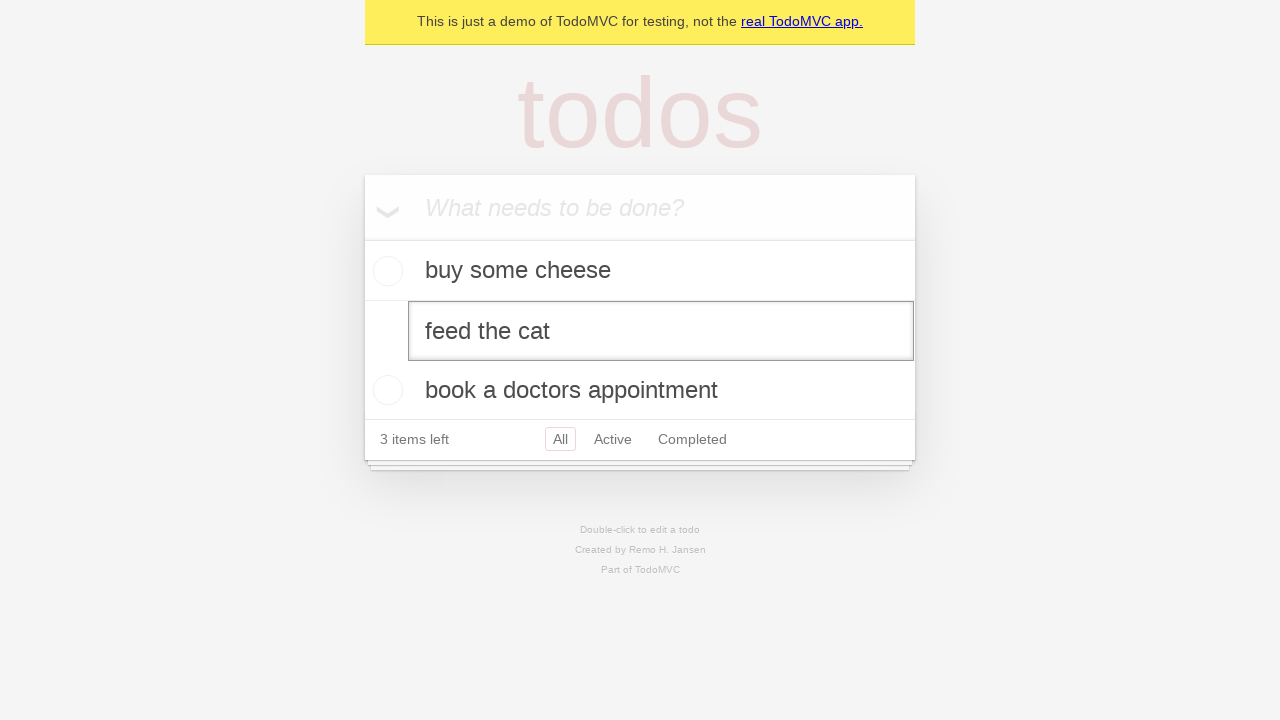

Filled edit textbox with 'buy some sausages' on internal:testid=[data-testid="todo-item"s] >> nth=1 >> internal:role=textbox[nam
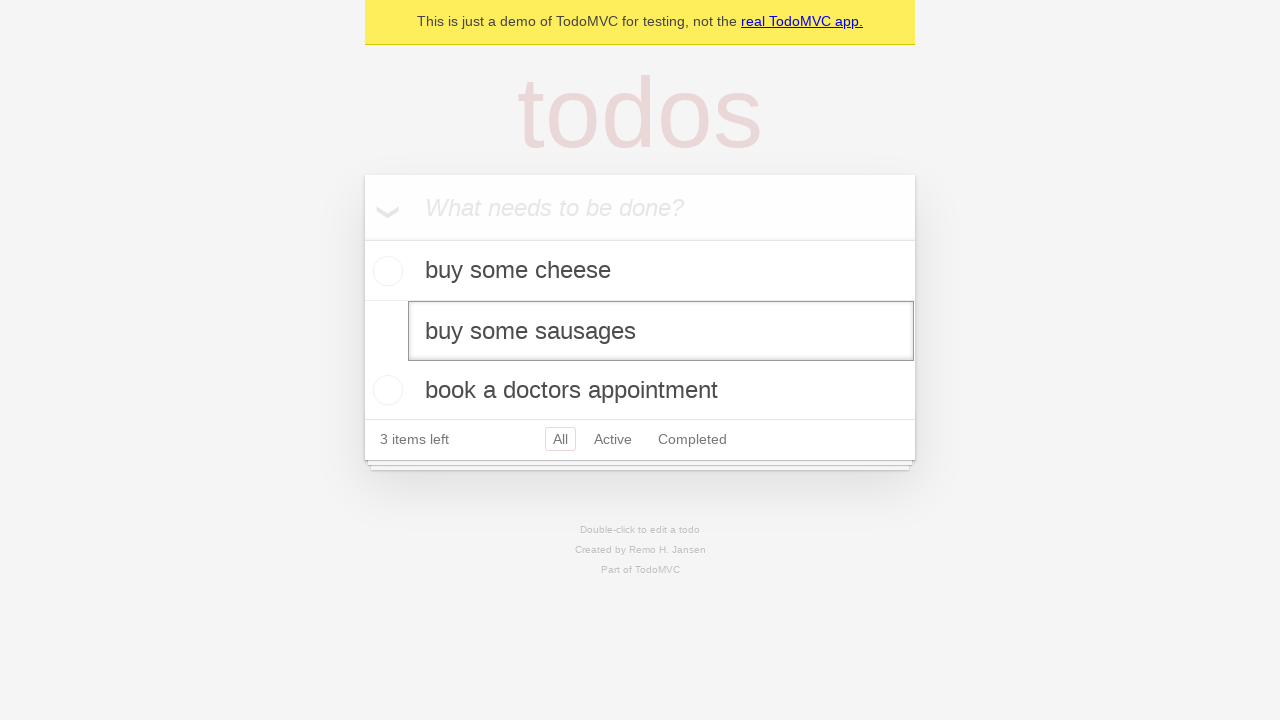

Dispatched blur event to save edit on input loss of focus
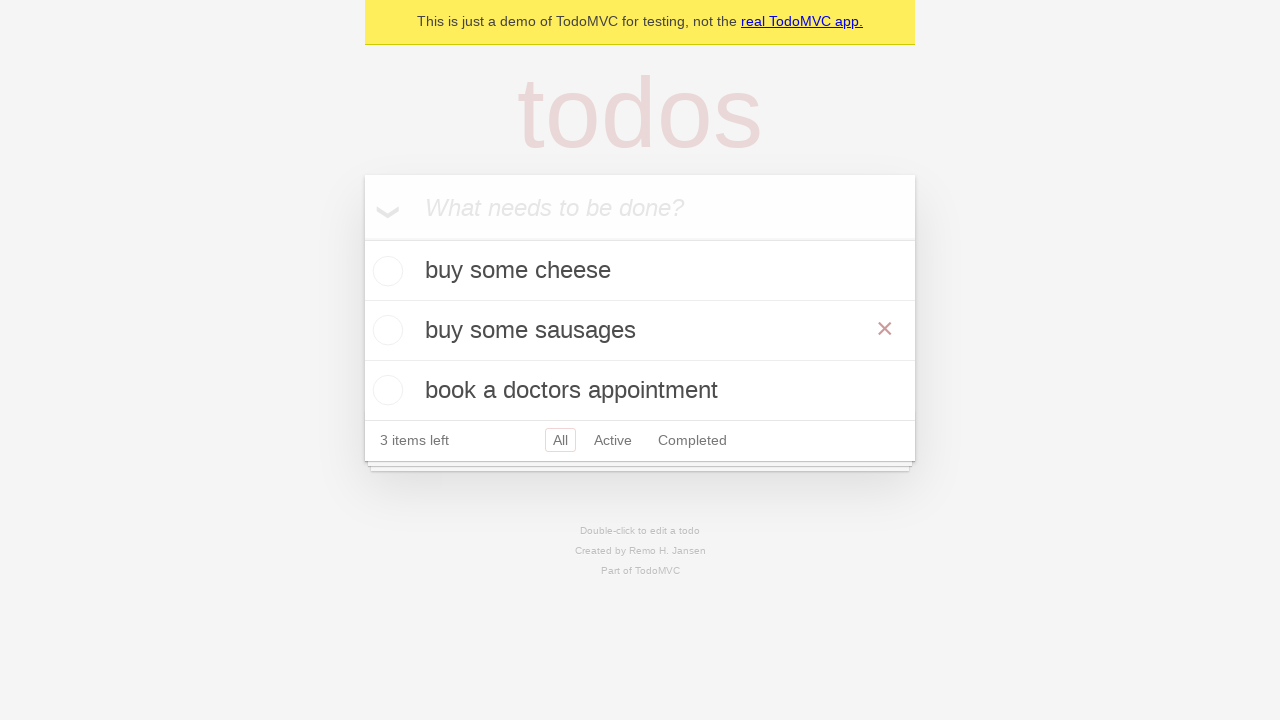

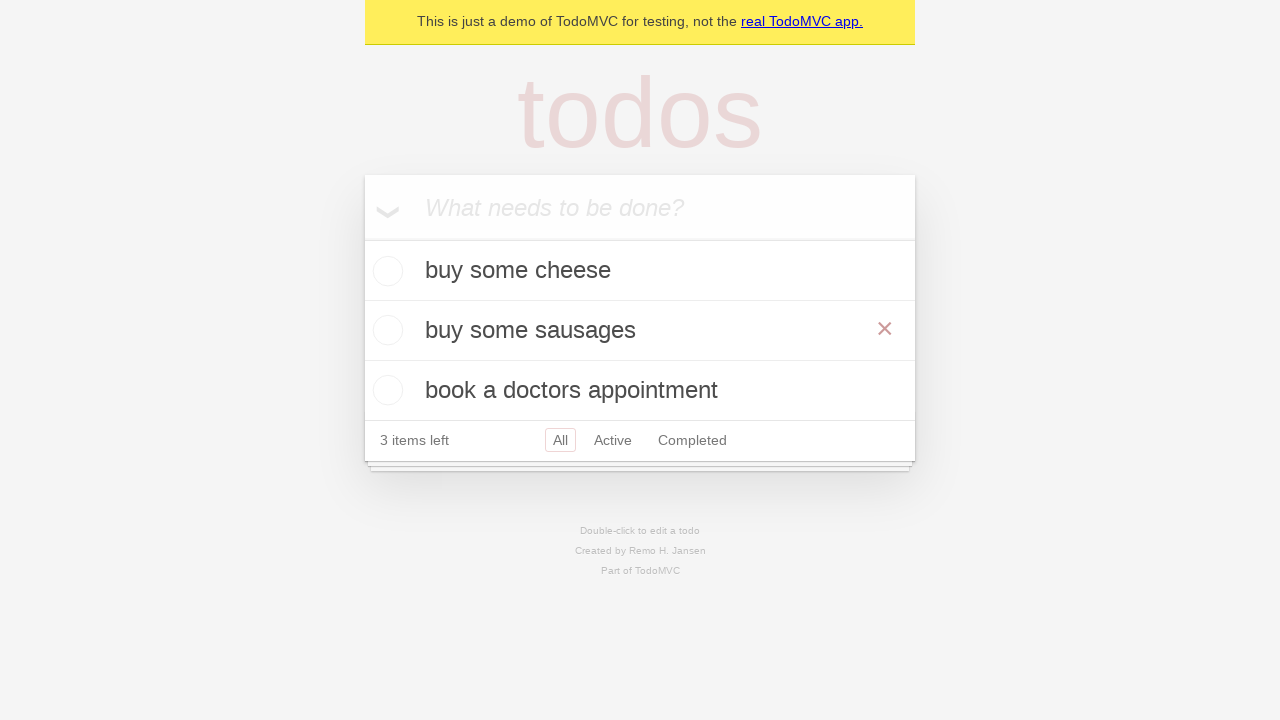